Tests dynamic content by navigating to the page, capturing an image source, clicking to refresh content, and verifying the image changed

Starting URL: https://the-internet.herokuapp.com/

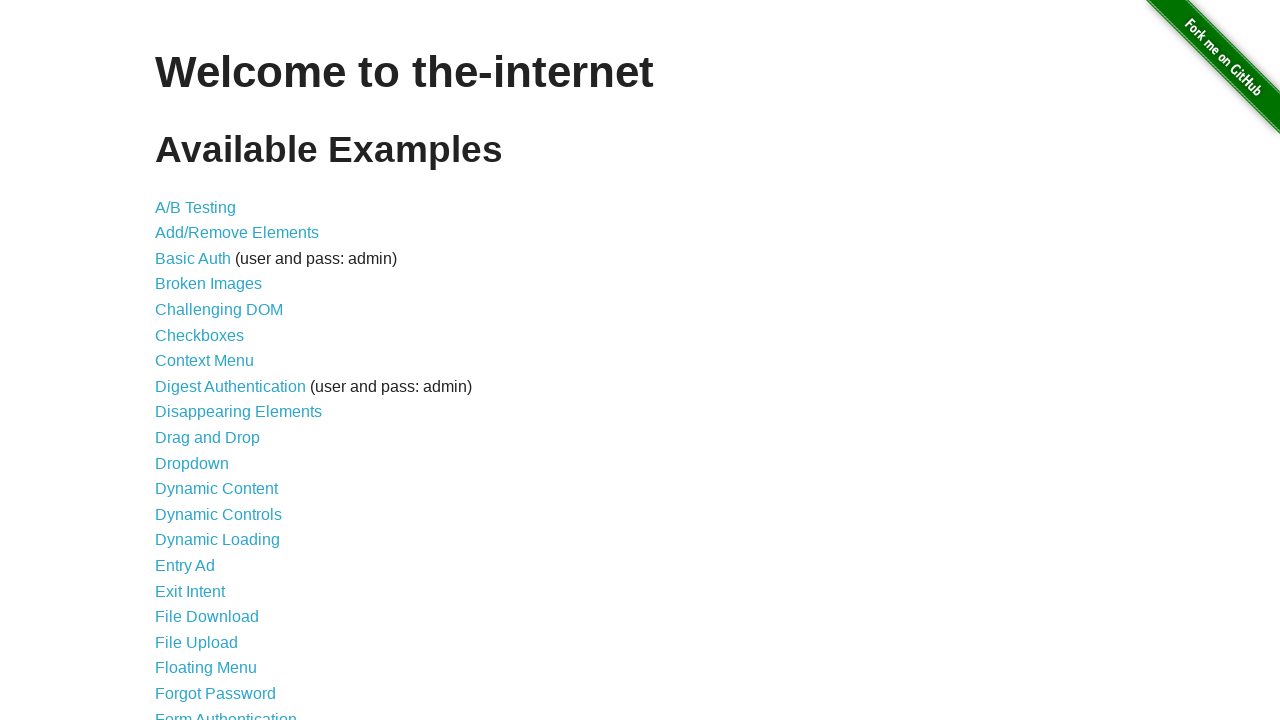

Clicked link to navigate to dynamic content page at (216, 489) on a[href="/dynamic_content"]
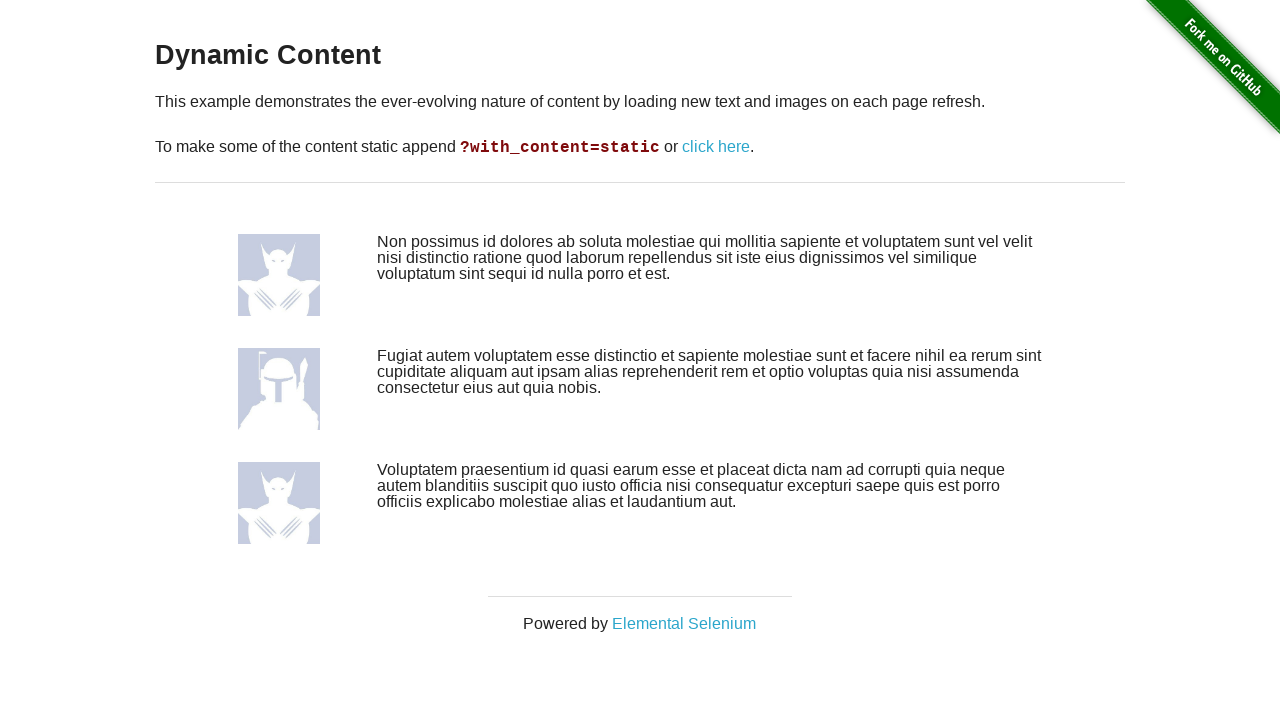

Waited 3 seconds for page to stabilize
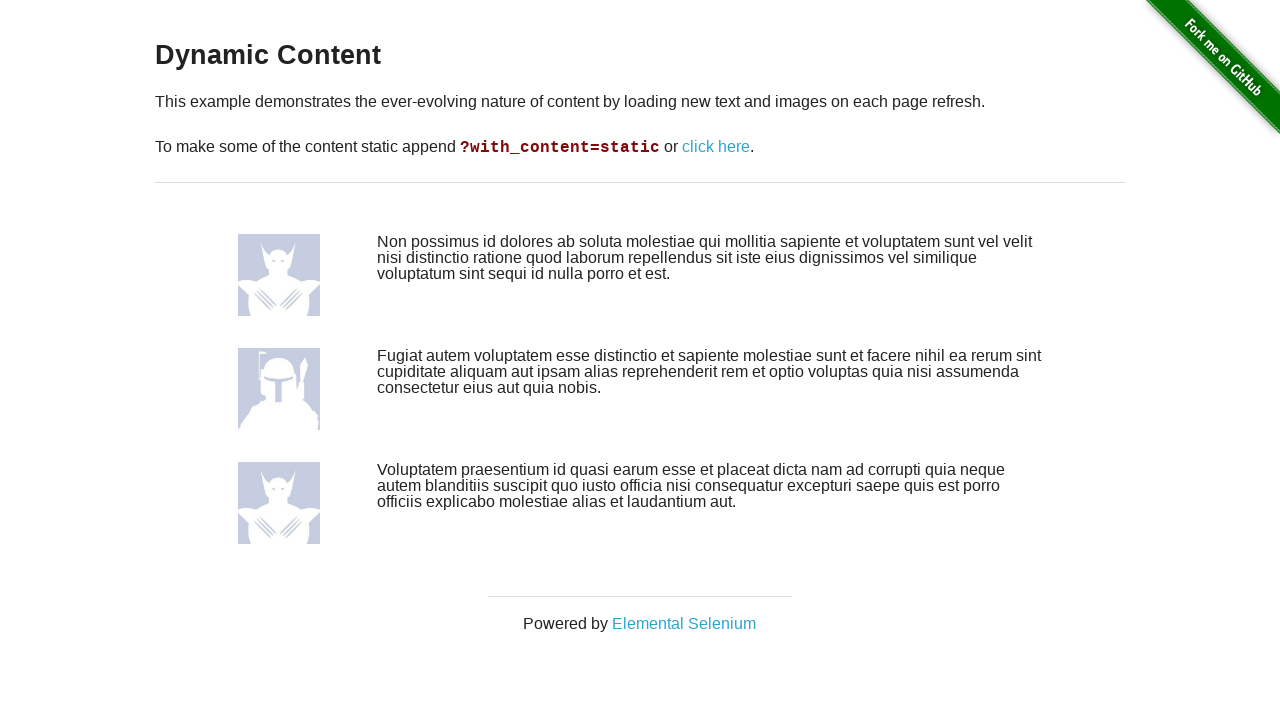

Confirmed navigation to dynamic content page
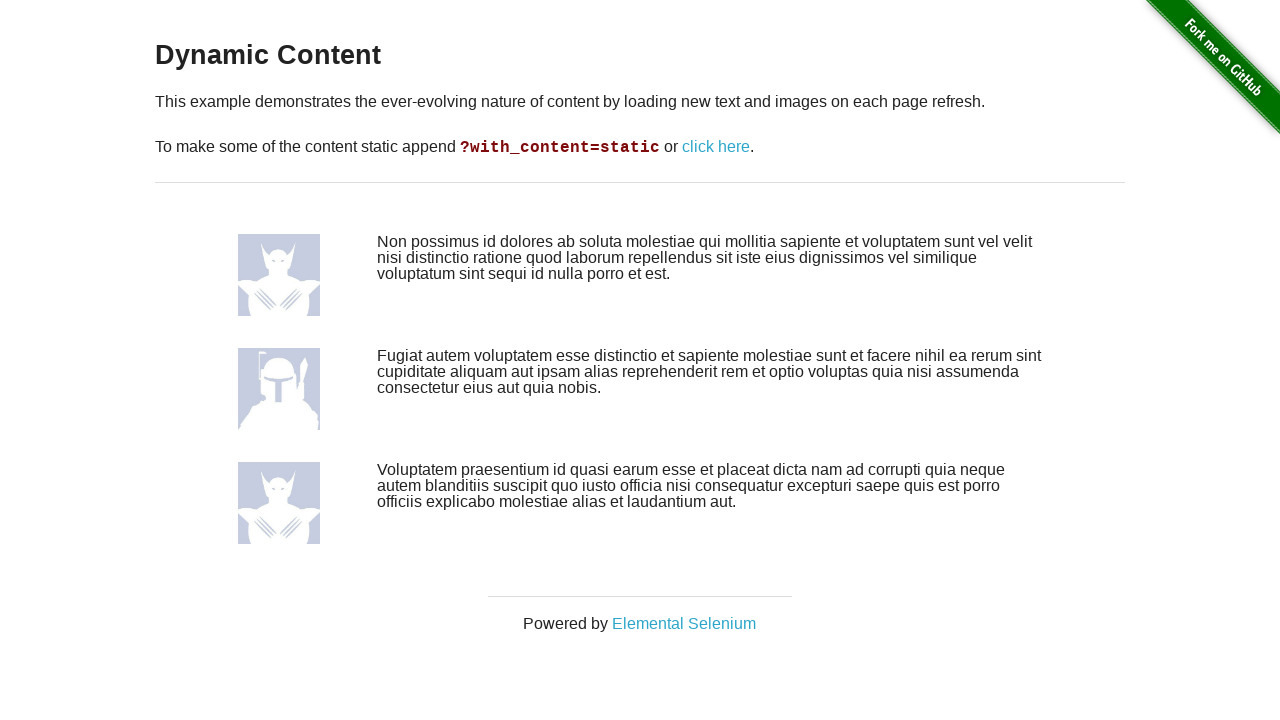

Captured initial third image source: /img/avatars/Original-Facebook-Geek-Profile-Avatar-5.jpg
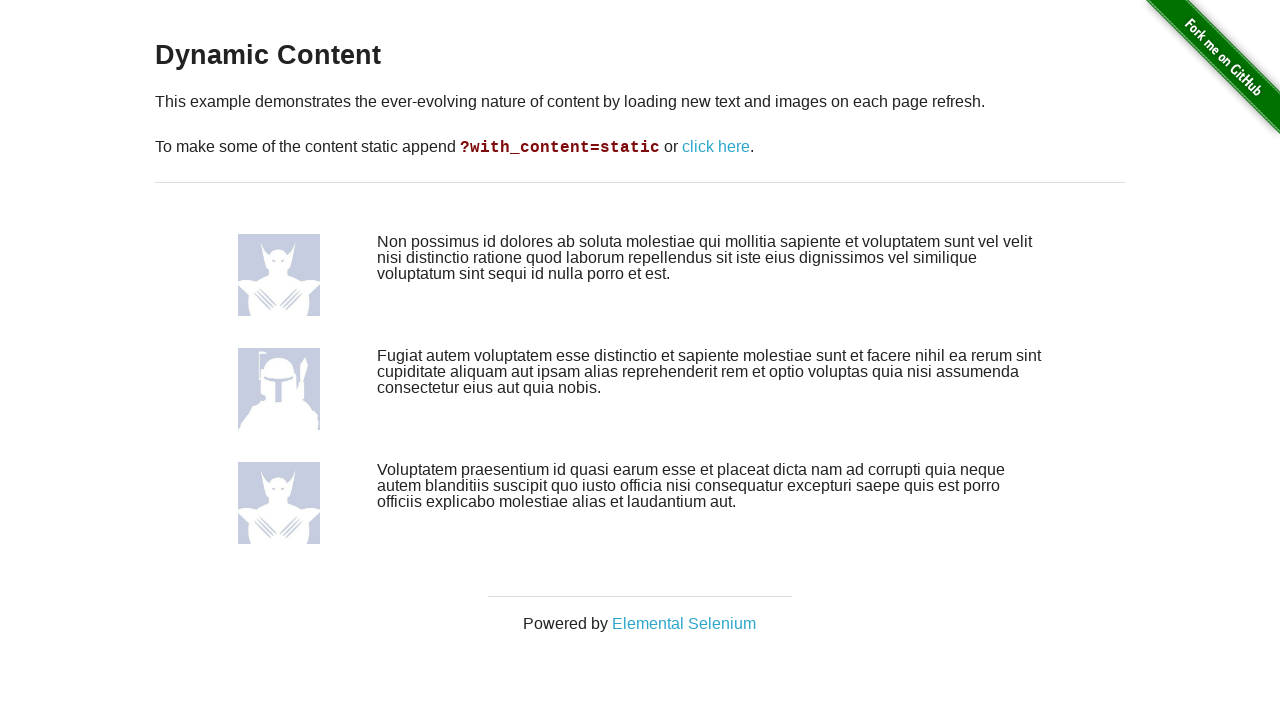

Clicked 'click here' link to refresh dynamic content at (716, 147) on internal:role=link[name="click here"i]
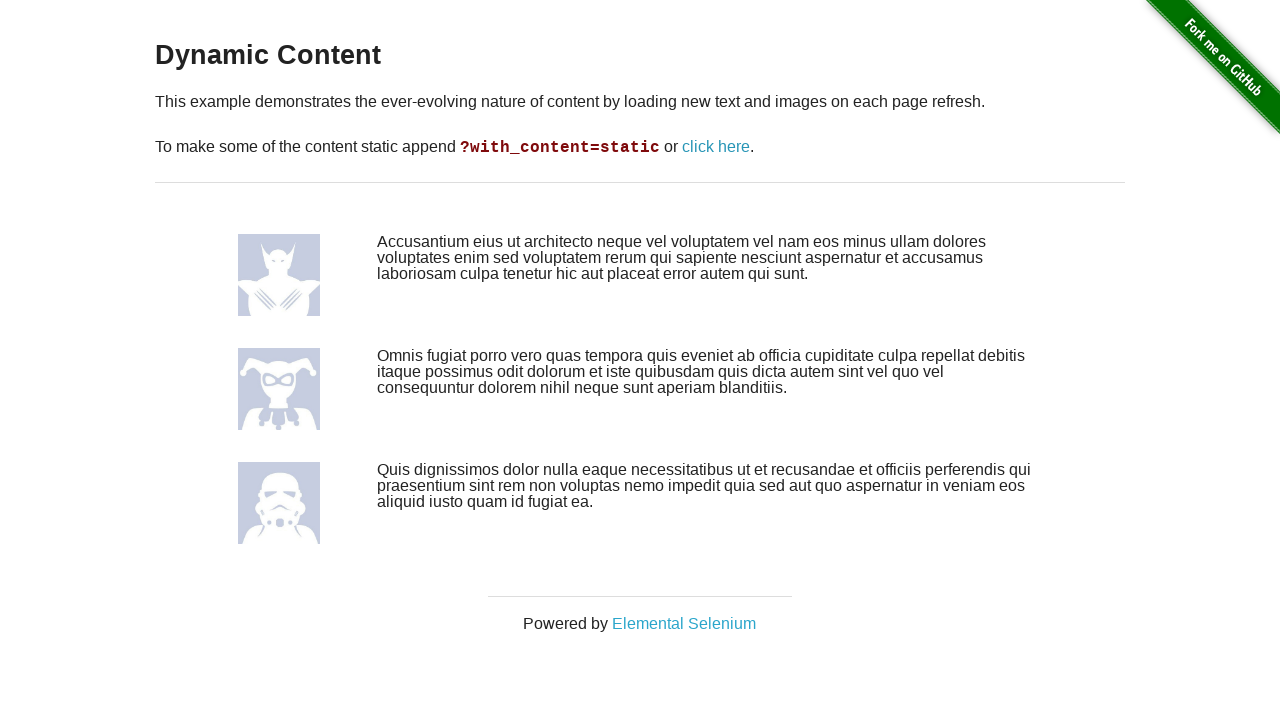

Waited for network activity to complete after refresh
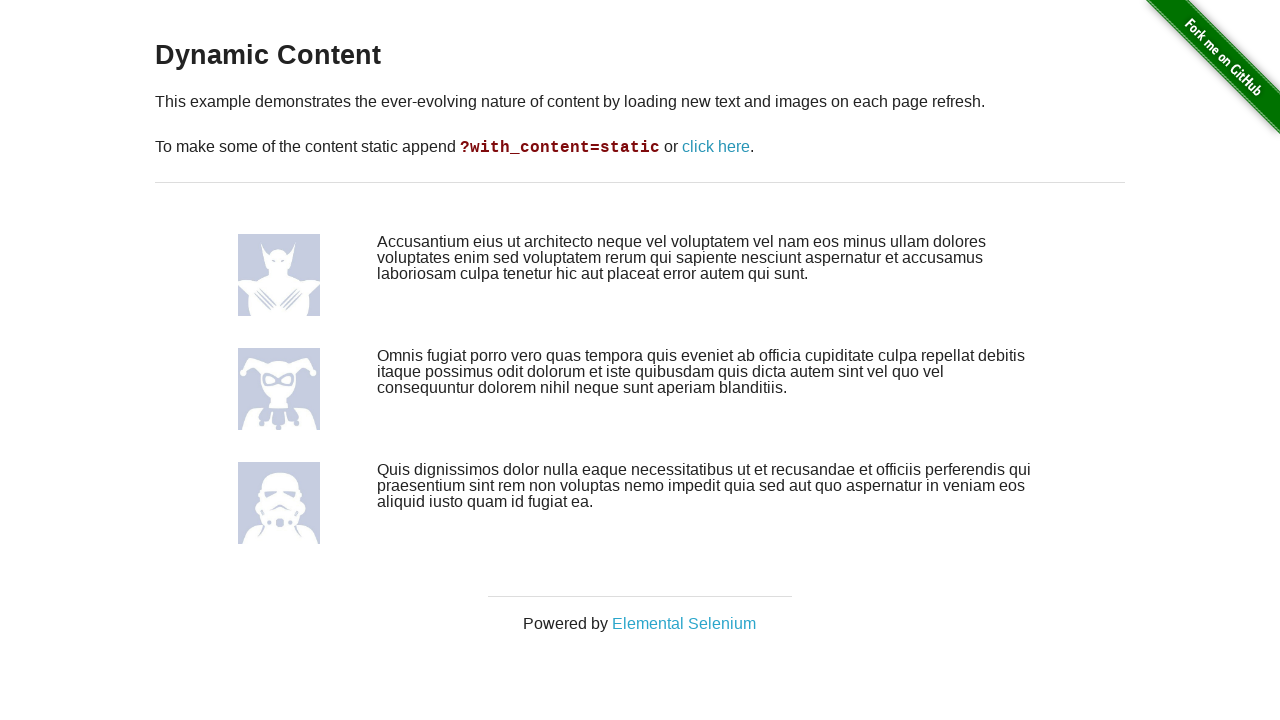

Captured new third image source: /img/avatars/Original-Facebook-Geek-Profile-Avatar-6.jpg
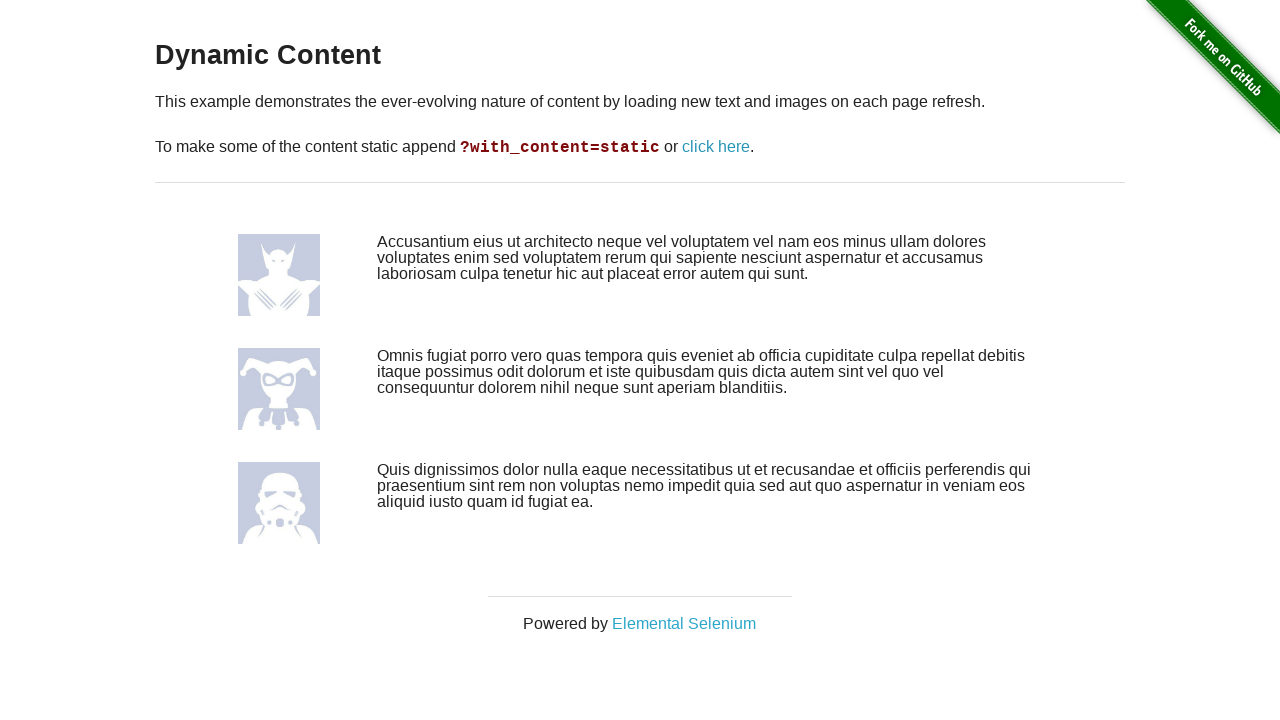

Verified image source changed after refresh
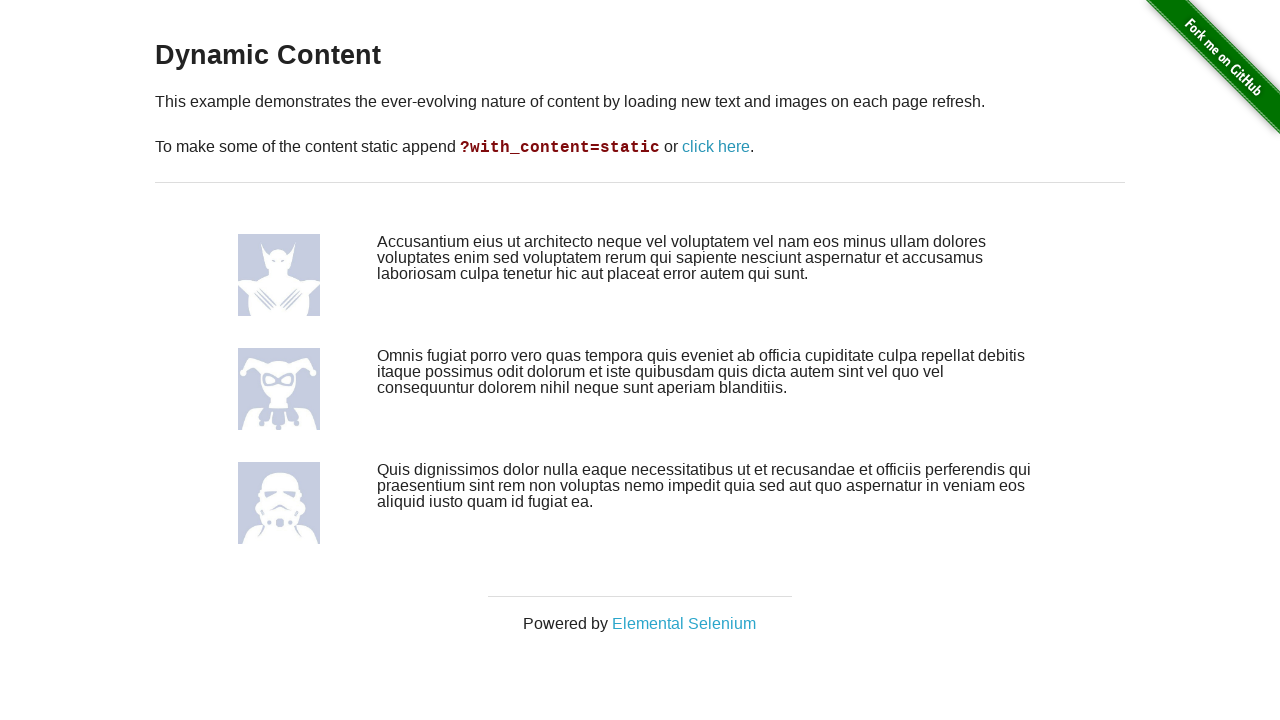

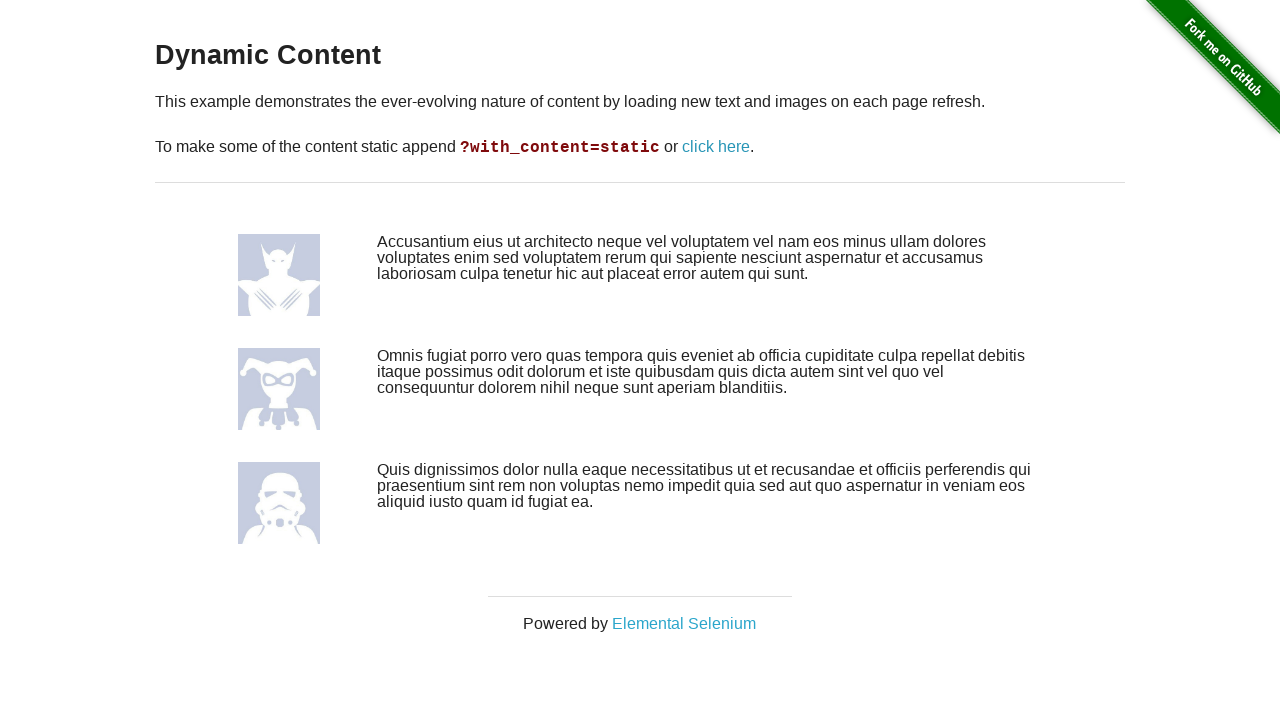